Navigates to the Comments page and verifies the URL is https://news.ycombinator.com/newcomments

Starting URL: https://news.ycombinator.com

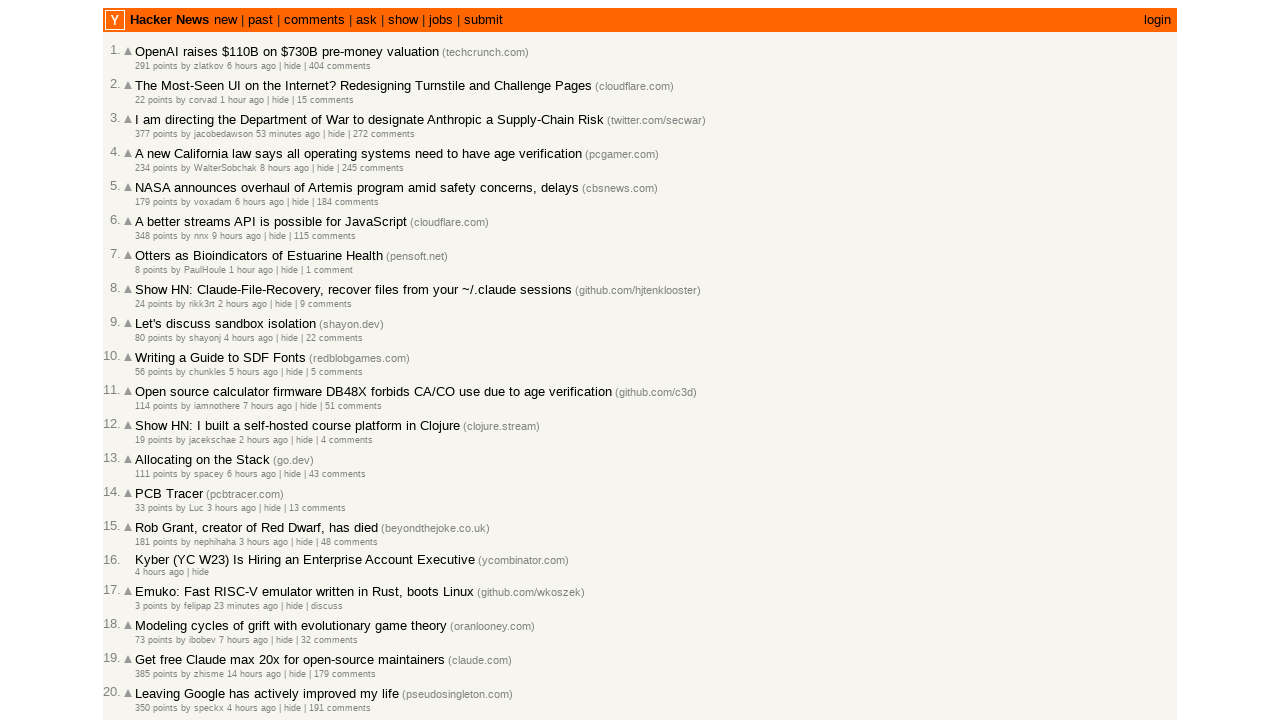

Clicked the 'comments' link in the header at (314, 20) on a:has-text('comments')
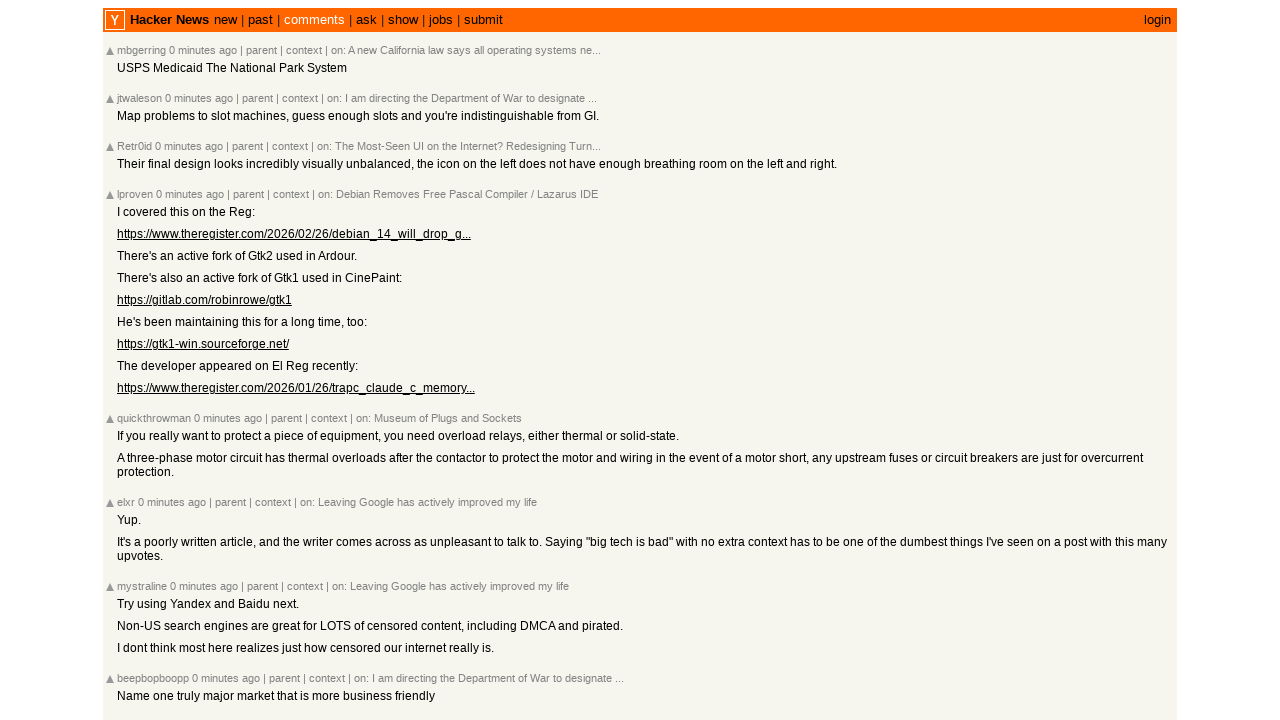

Waited for navigation to Comments page URL
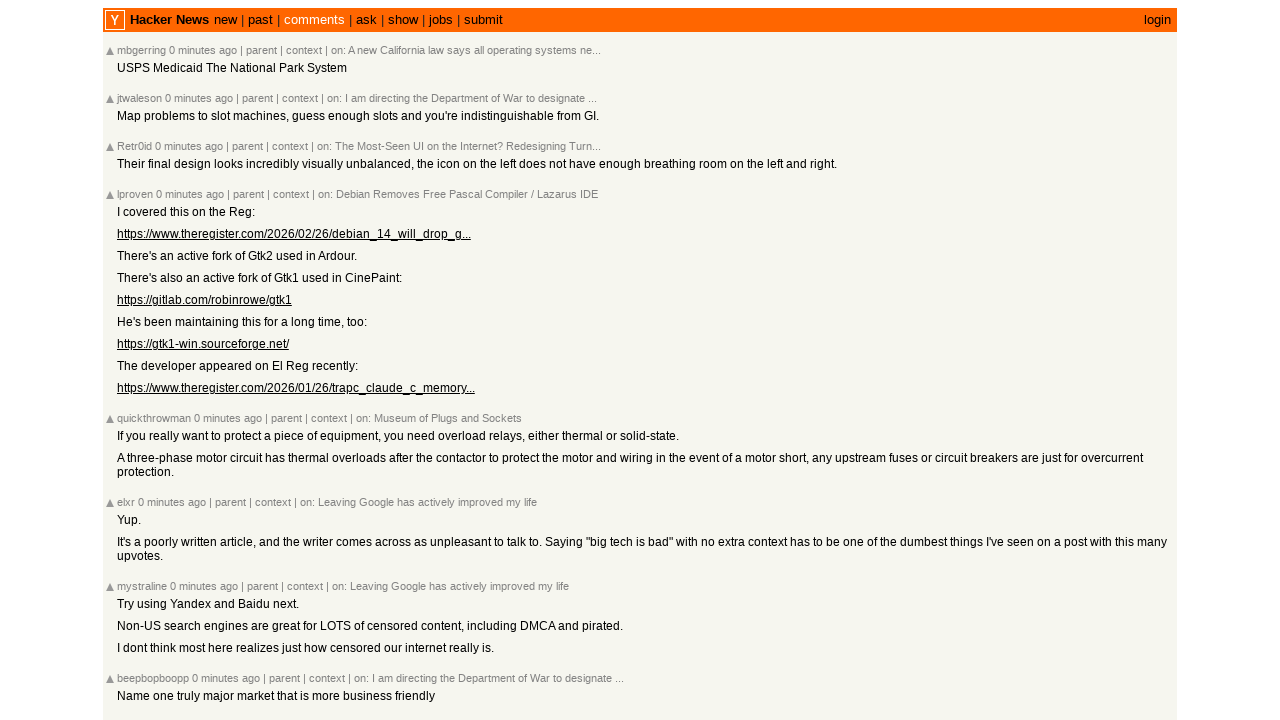

Verified URL is https://news.ycombinator.com/newcomments
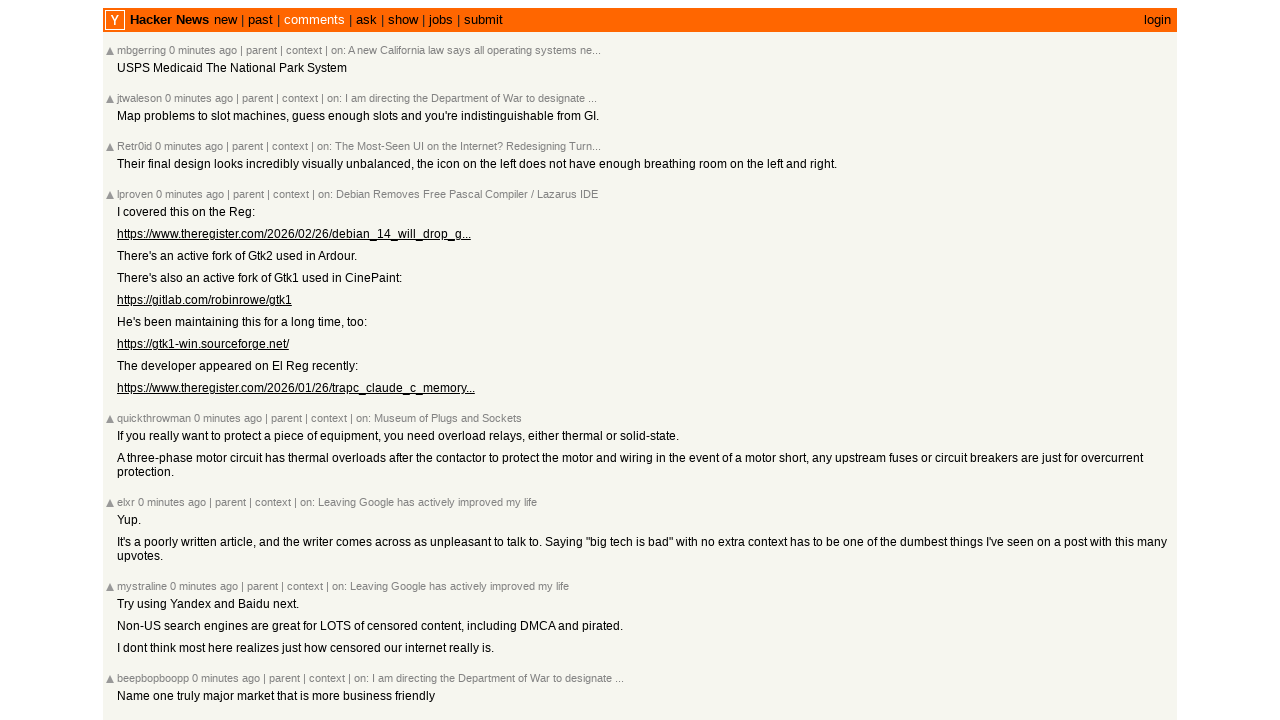

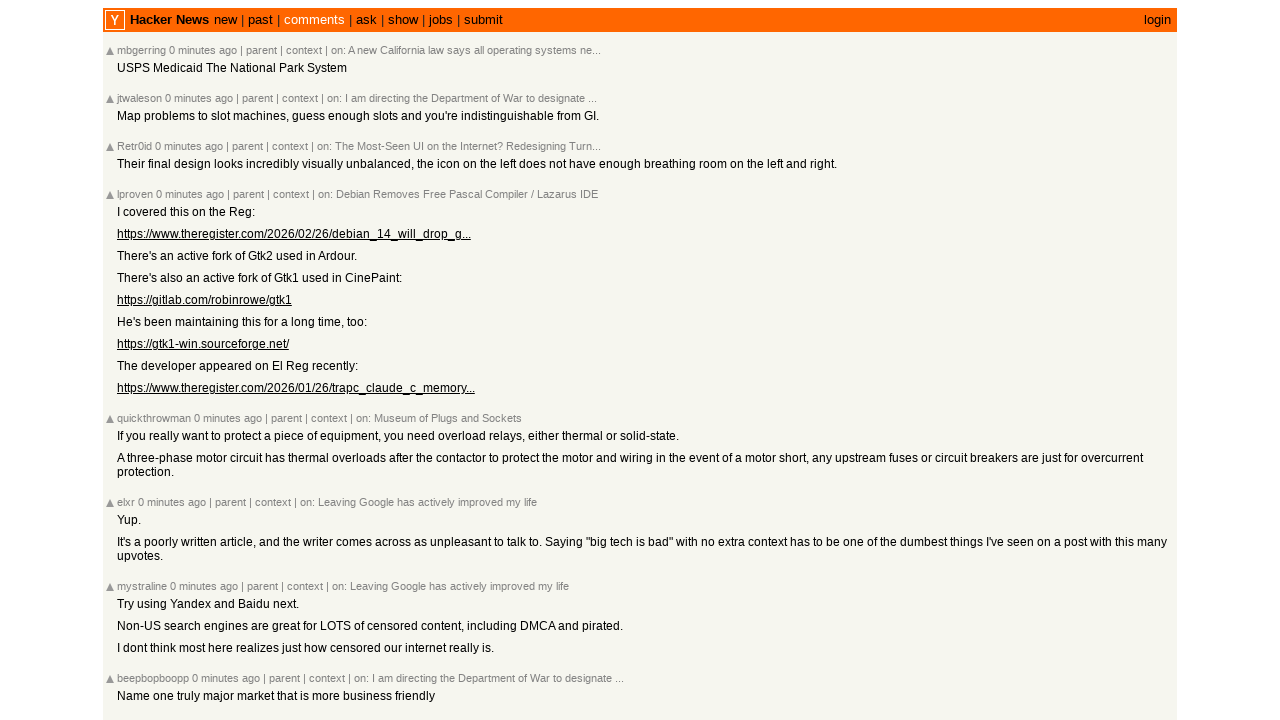